Evaluates Largest Contentful Paint performance metric on the Checkly homepage

Starting URL: https://www.checklyhq.com/

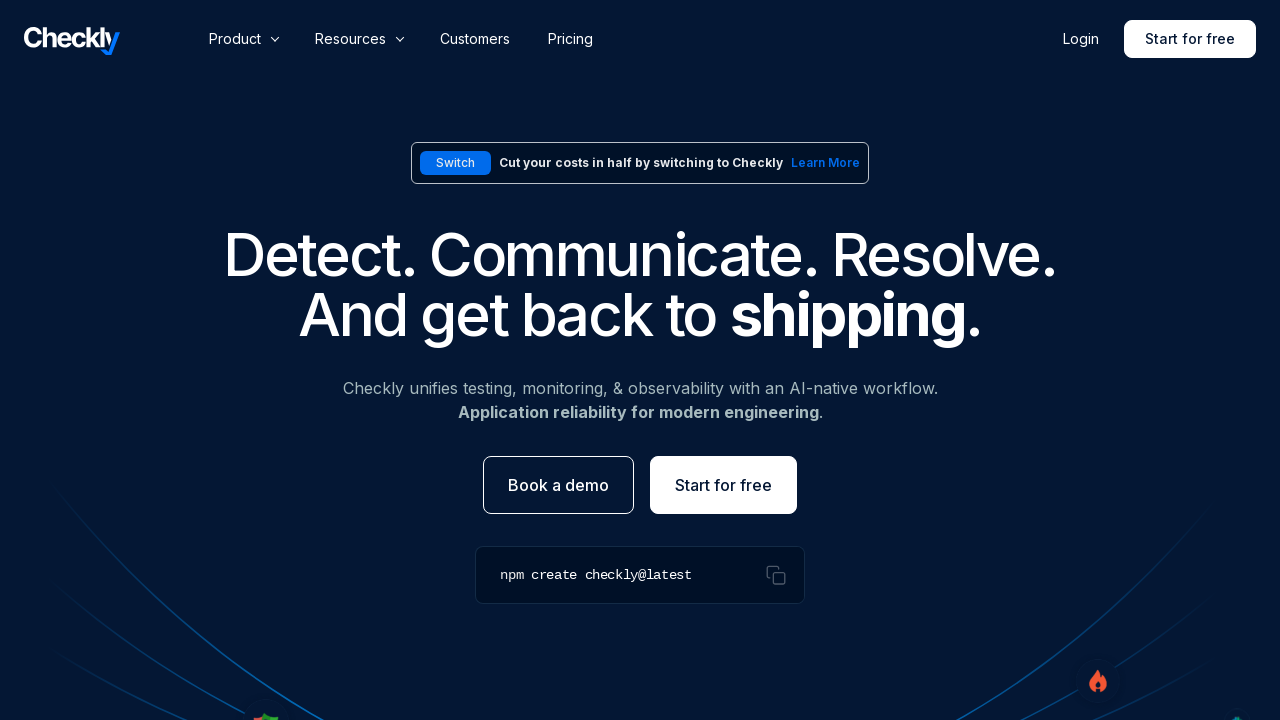

Waited for page to fully load (networkidle)
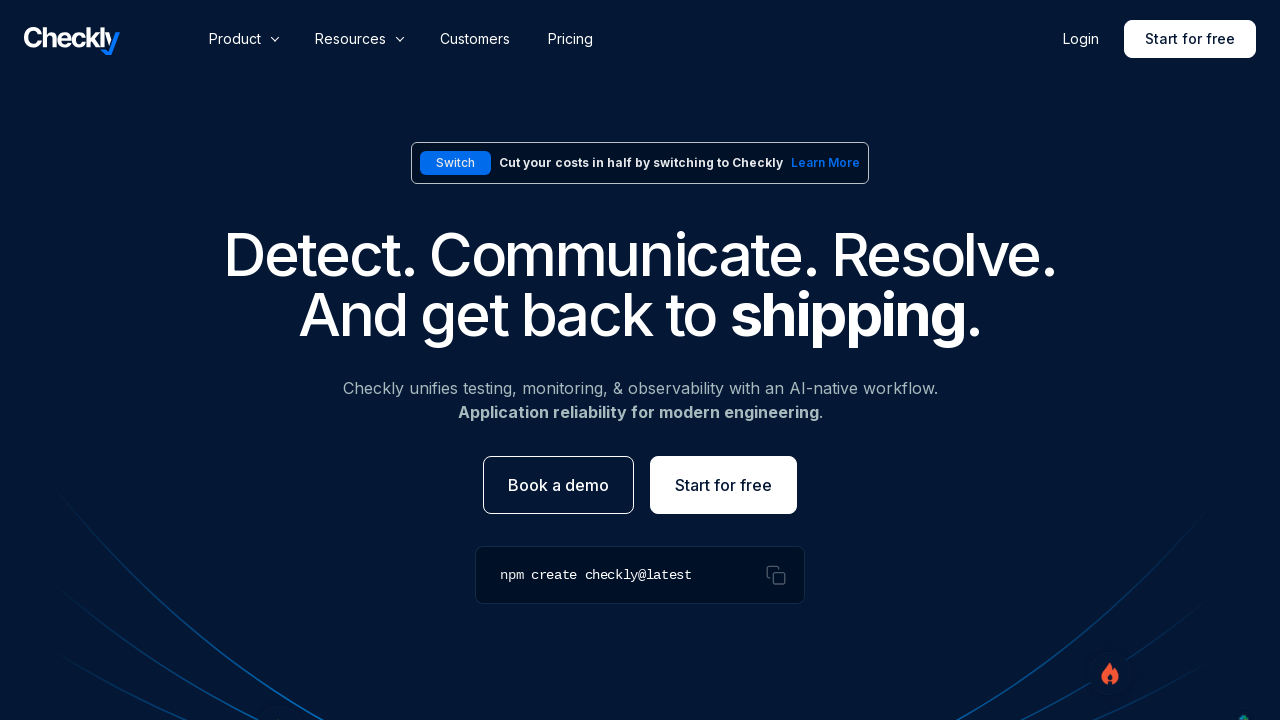

Evaluated Largest Contentful Paint (LCP) metric: 586.2000000001863ms
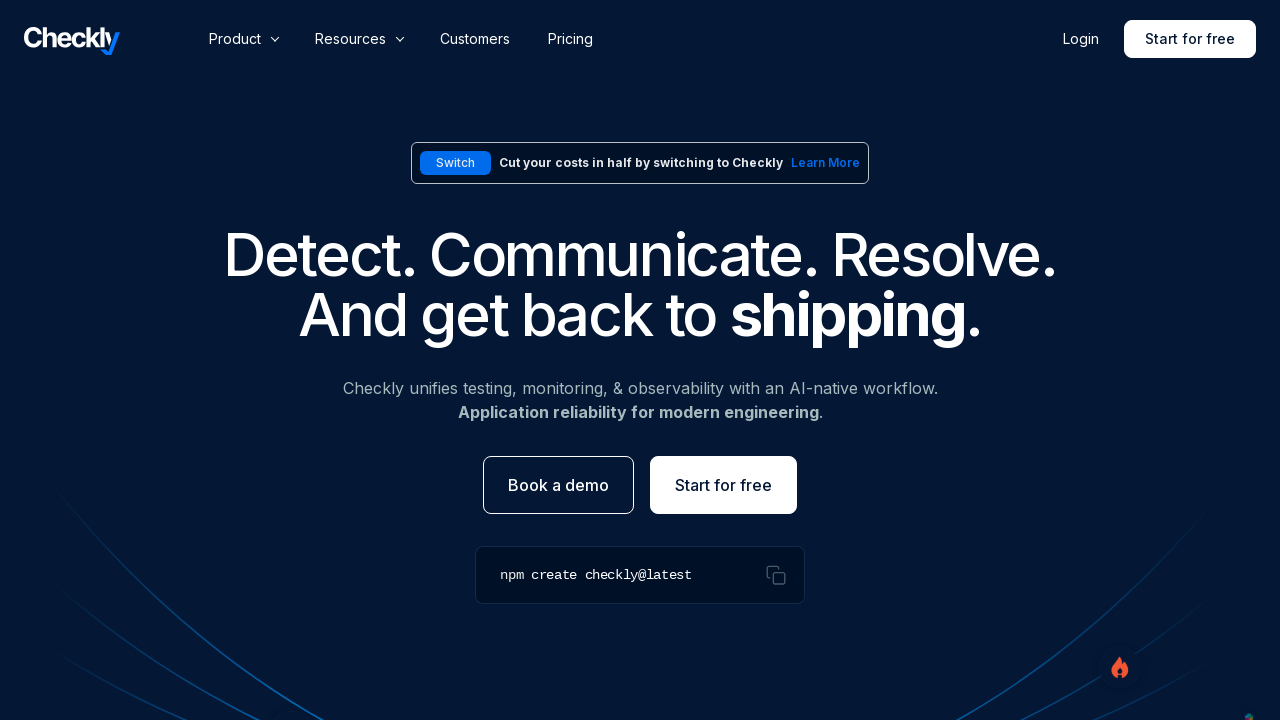

Verified LCP metric is under 1000ms threshold
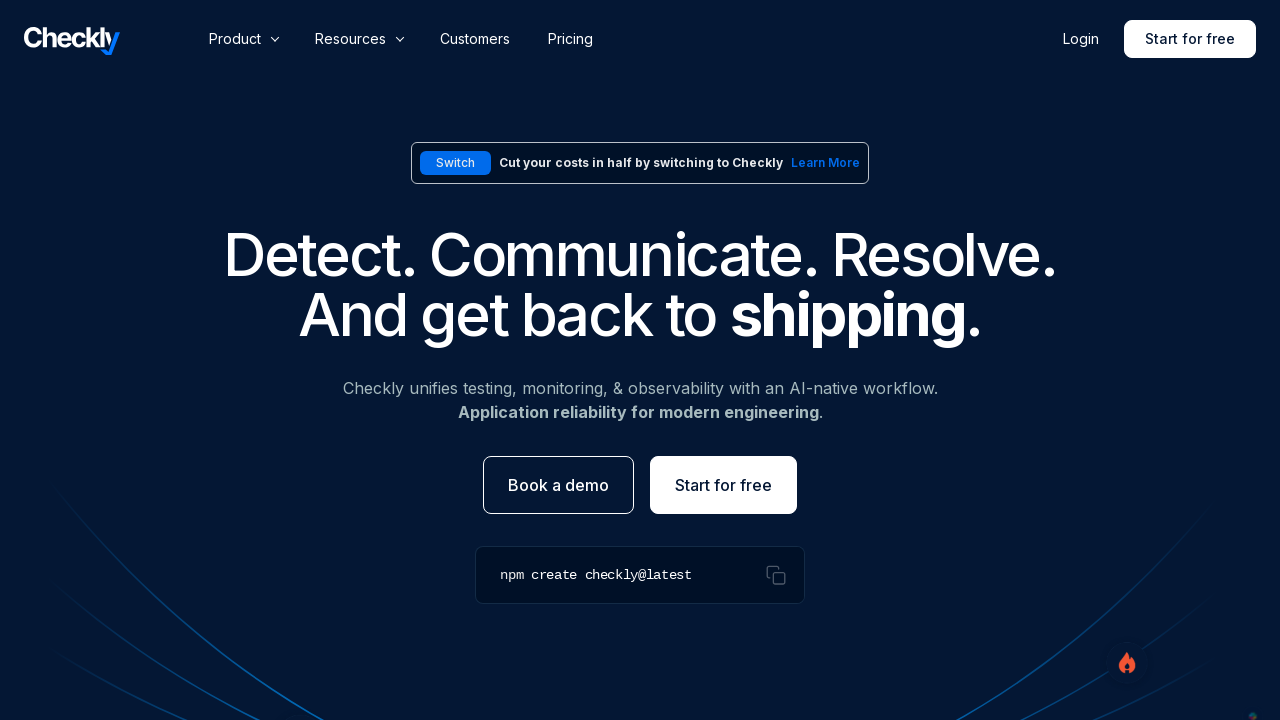

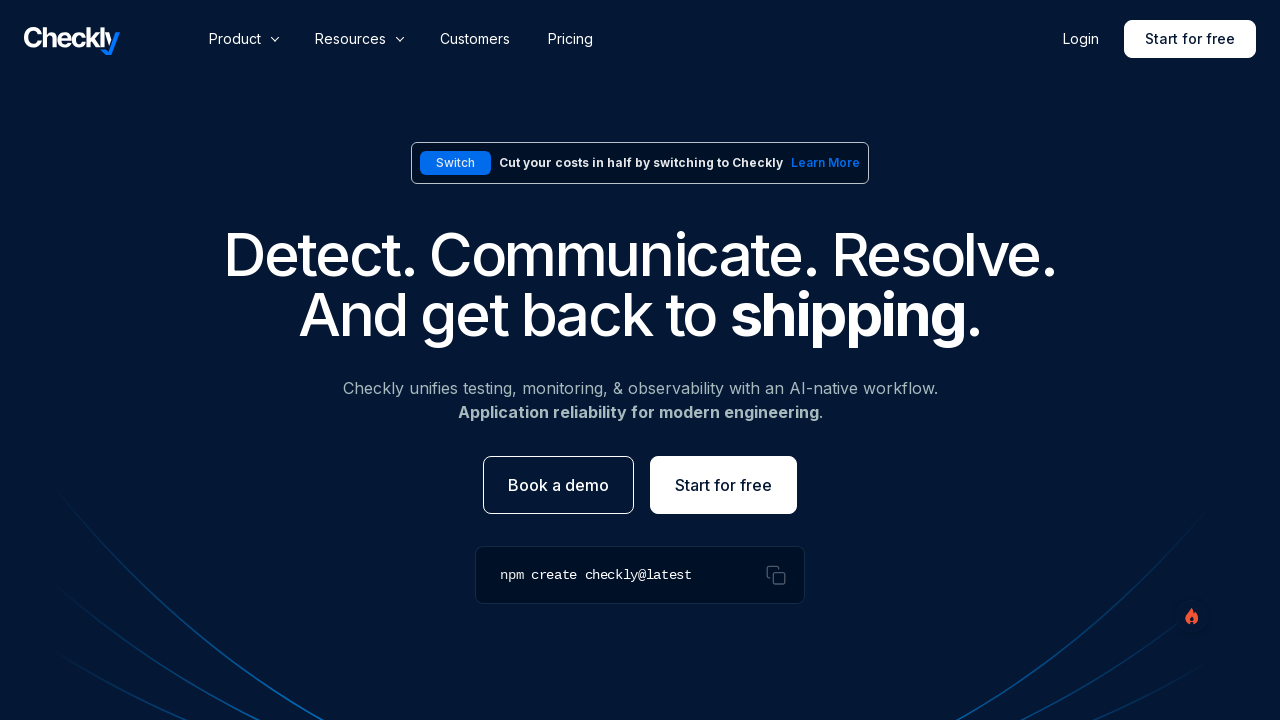